Tests todo form by adding a single todo item and marking it as completed using the checkbox

Starting URL: https://demo.playwright.dev/todomvc/#/

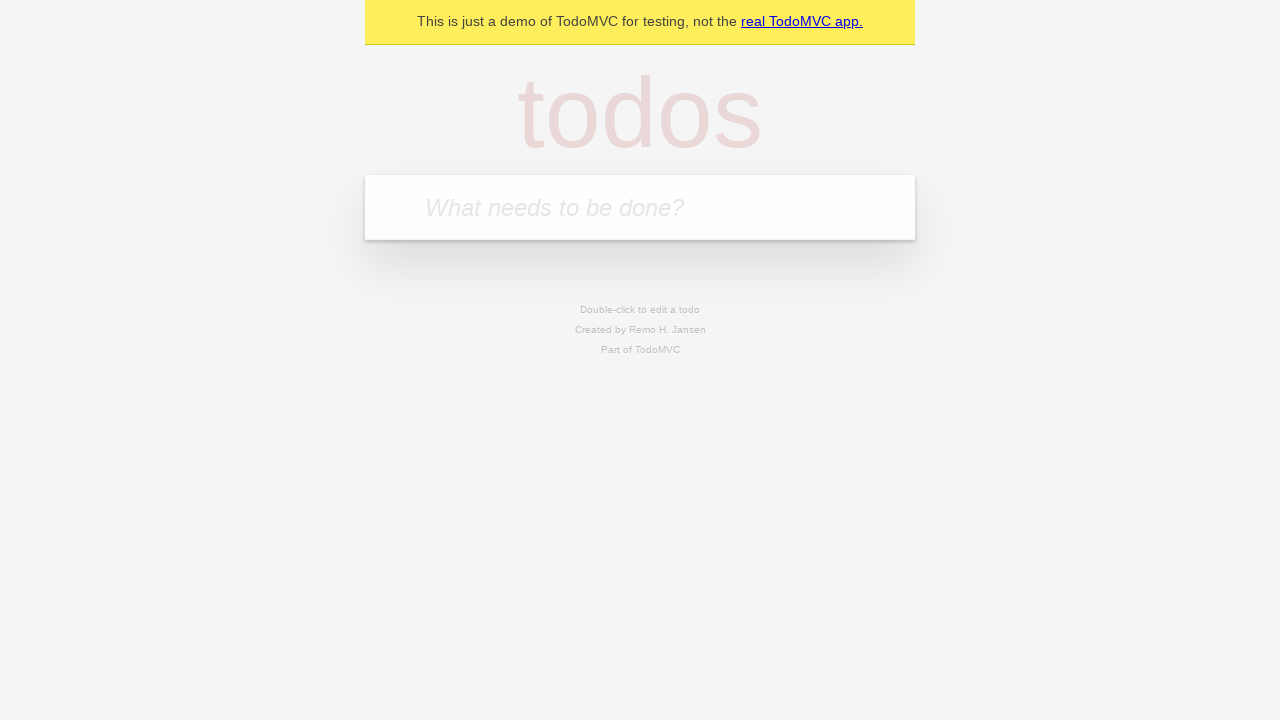

Filled todo input field with 'oscar rodriguez' on [placeholder="What needs to be done?"]
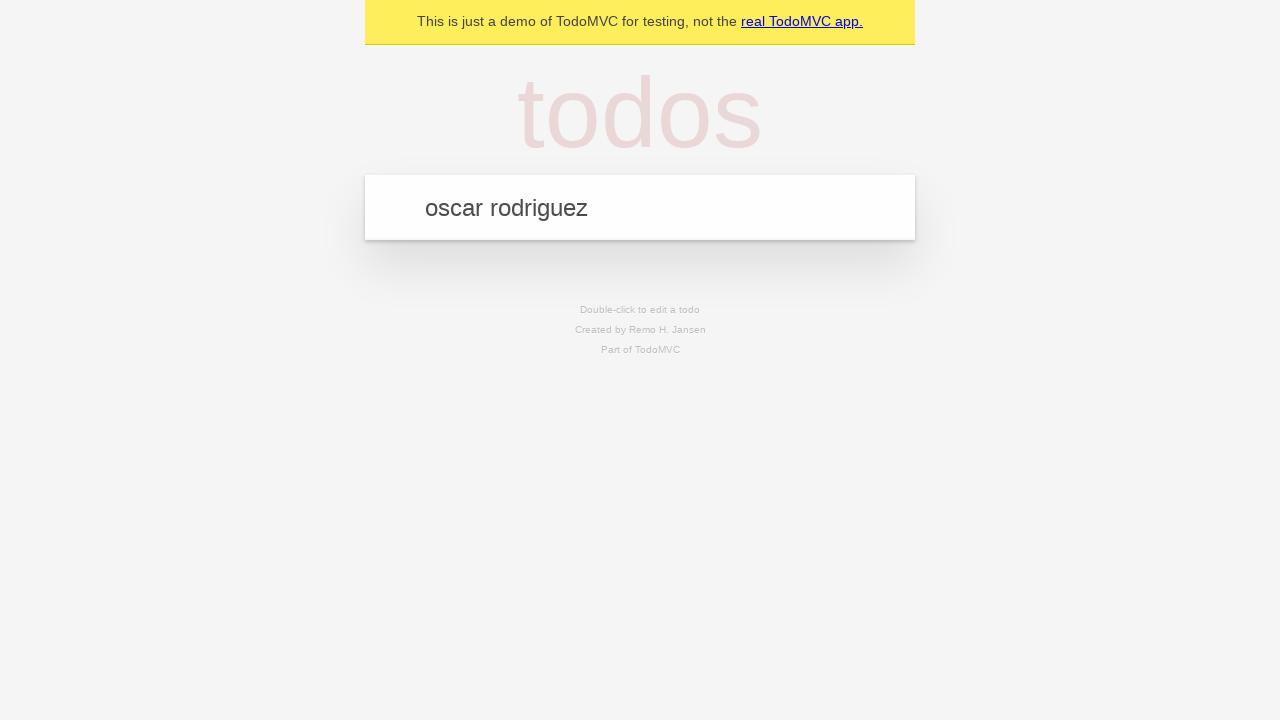

Pressed Enter to submit the todo item on [placeholder="What needs to be done?"]
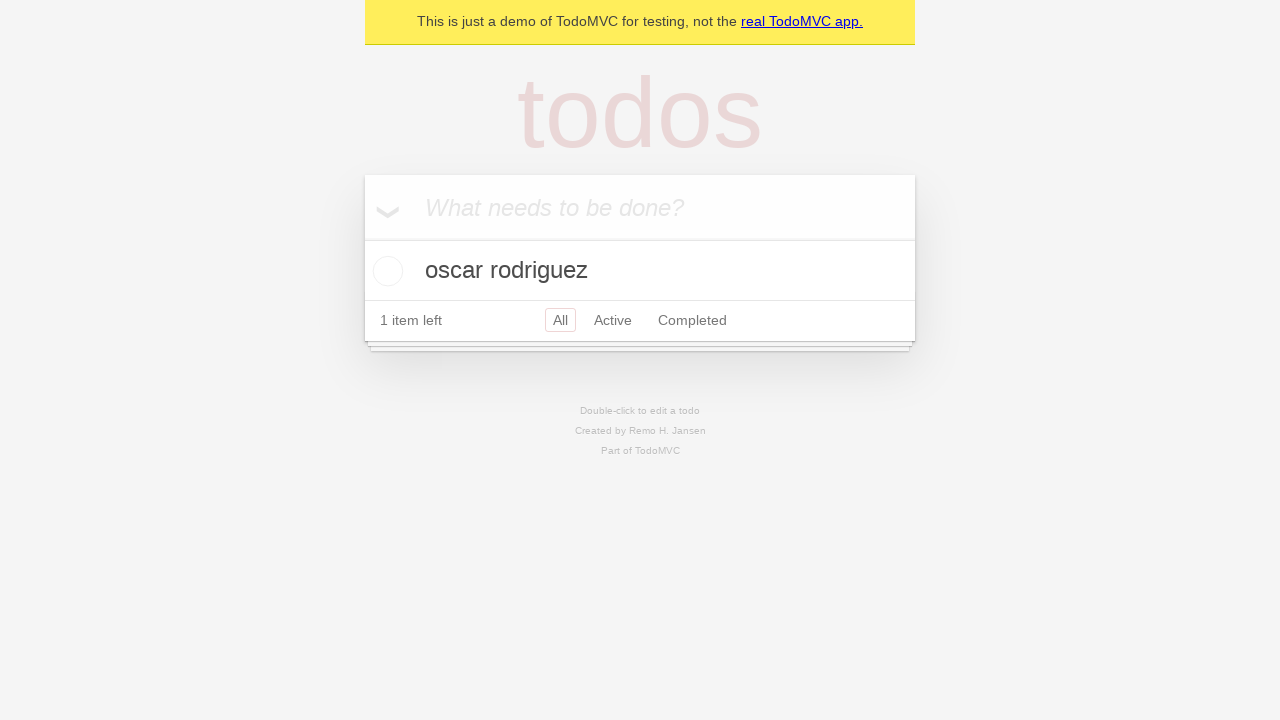

Located the todo item checkbox
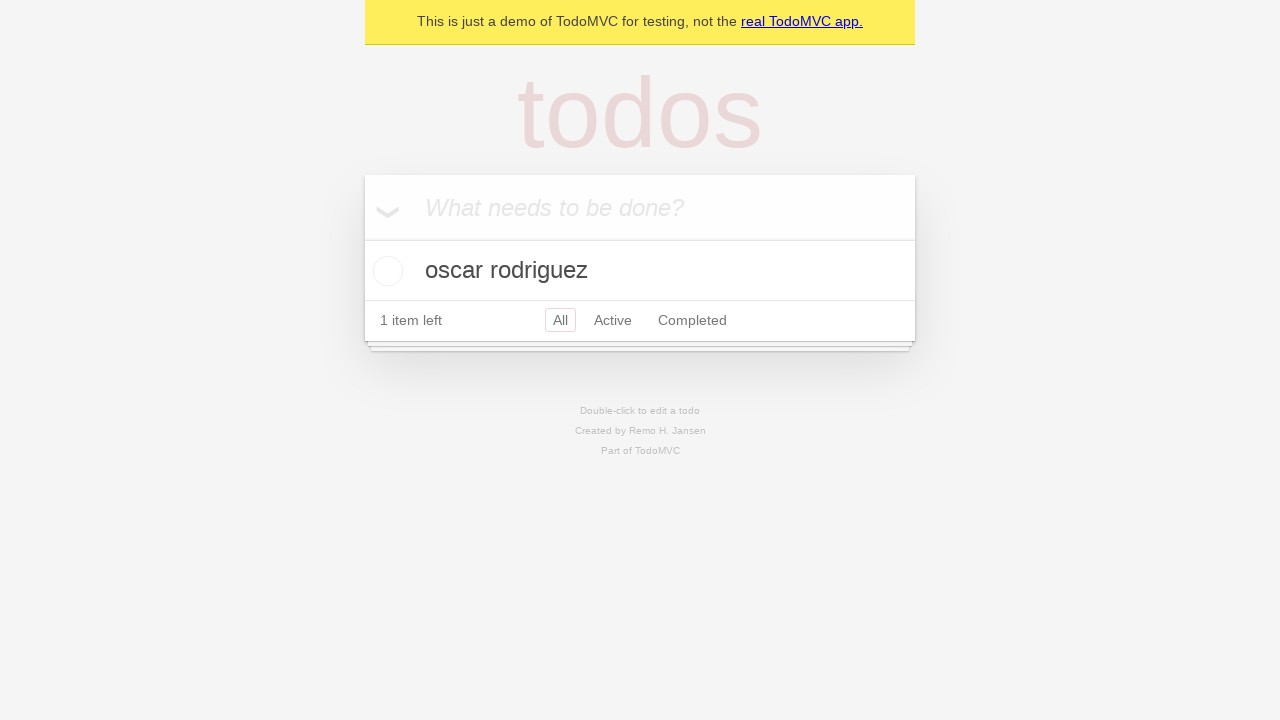

Checked the checkbox to mark todo item as completed at (385, 271) on .toggle
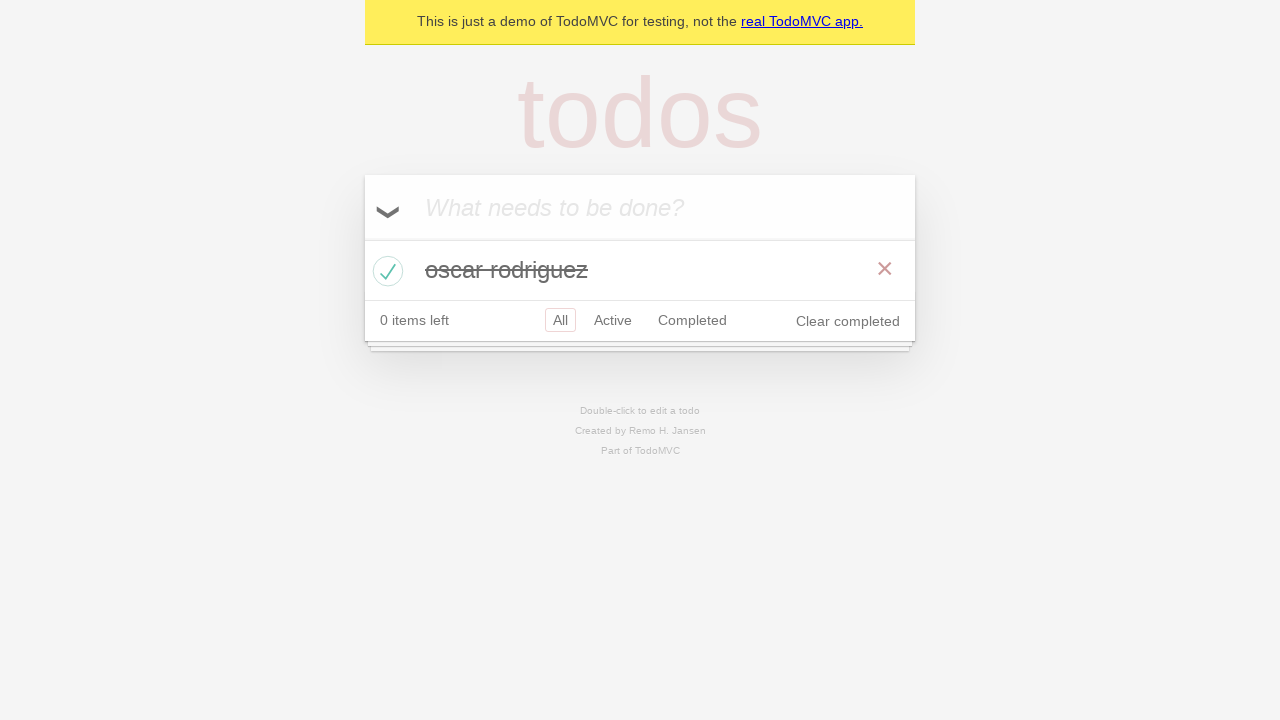

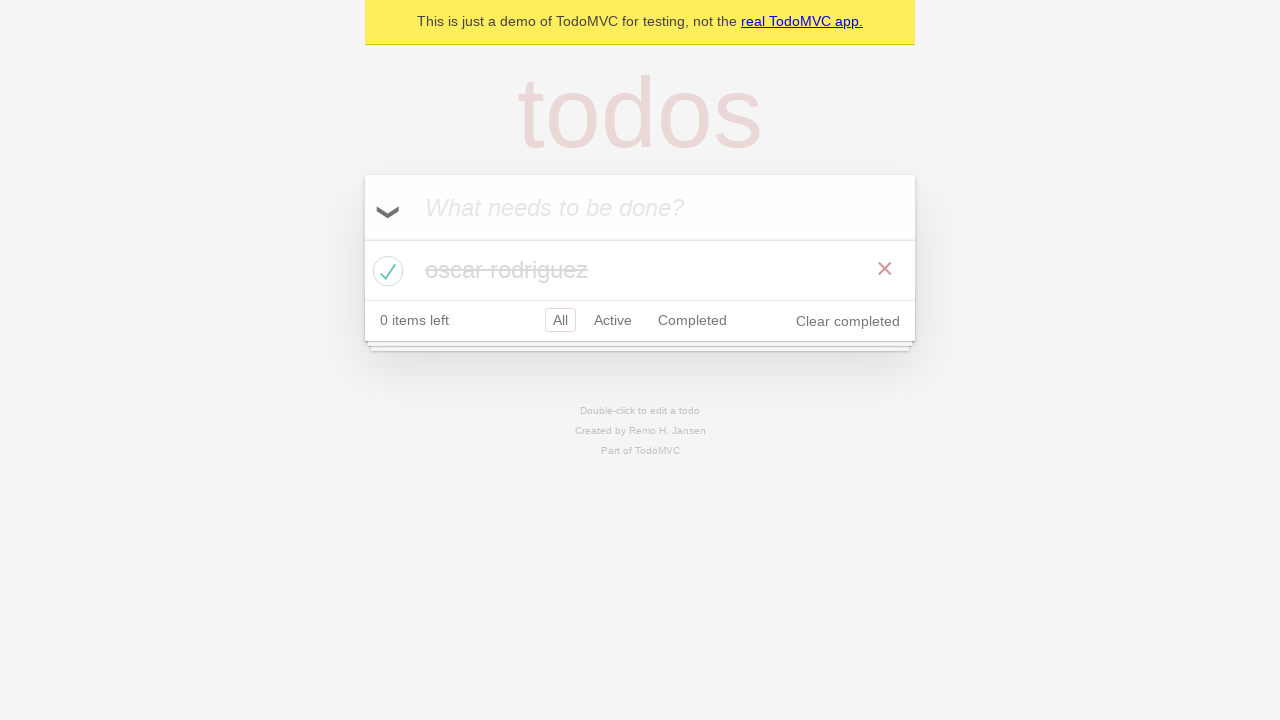